Tests that whitespace is trimmed from edited todo text.

Starting URL: https://demo.playwright.dev/todomvc

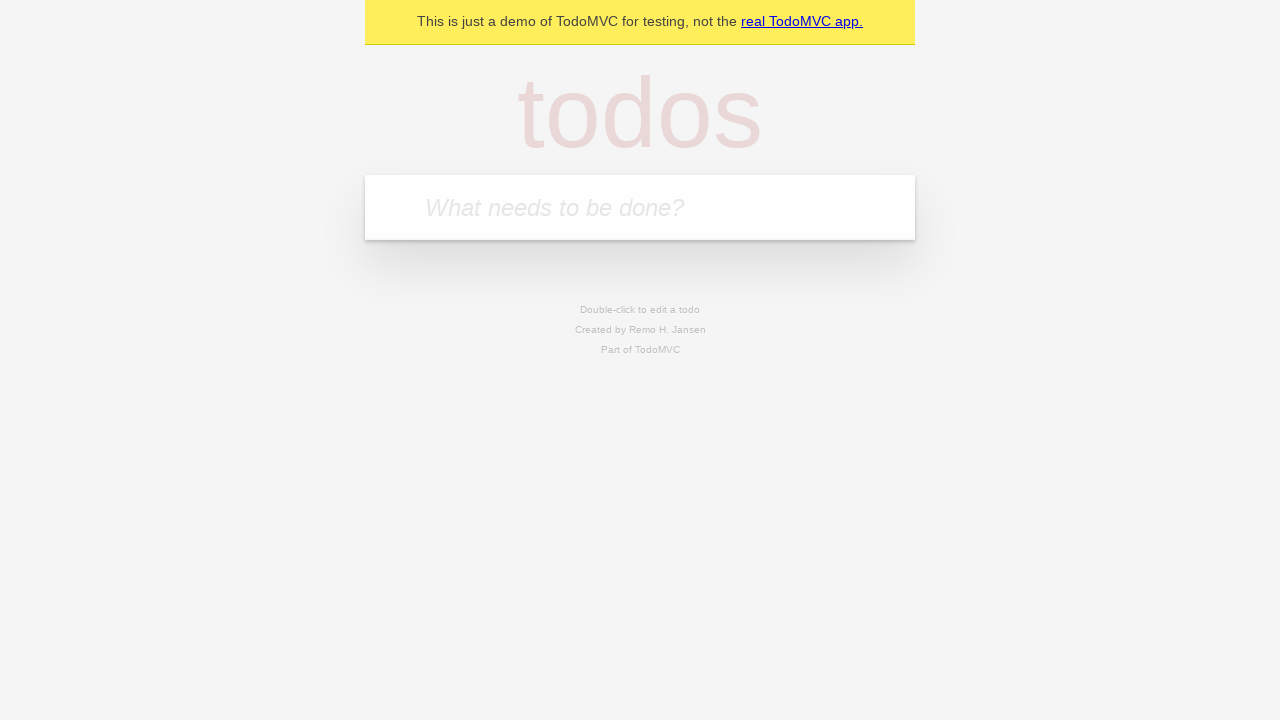

Filled todo input with 'buy some cheese' on internal:attr=[placeholder="What needs to be done?"i]
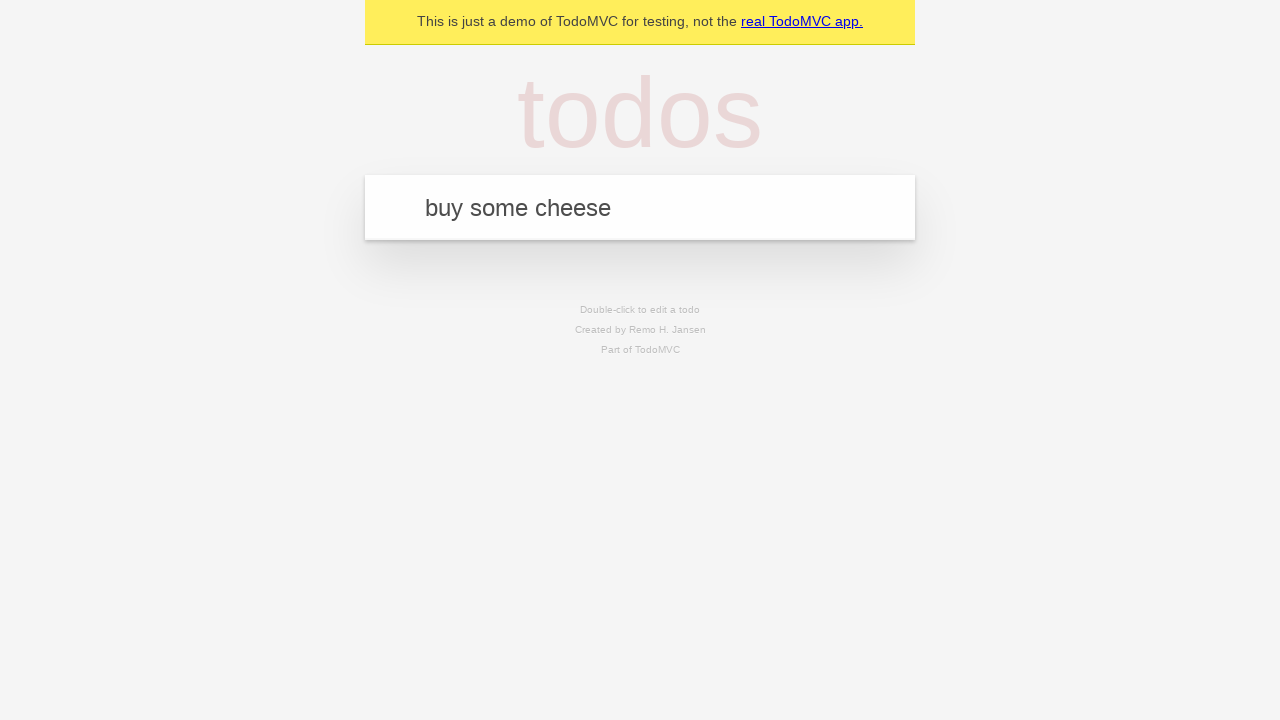

Pressed Enter to add first todo item on internal:attr=[placeholder="What needs to be done?"i]
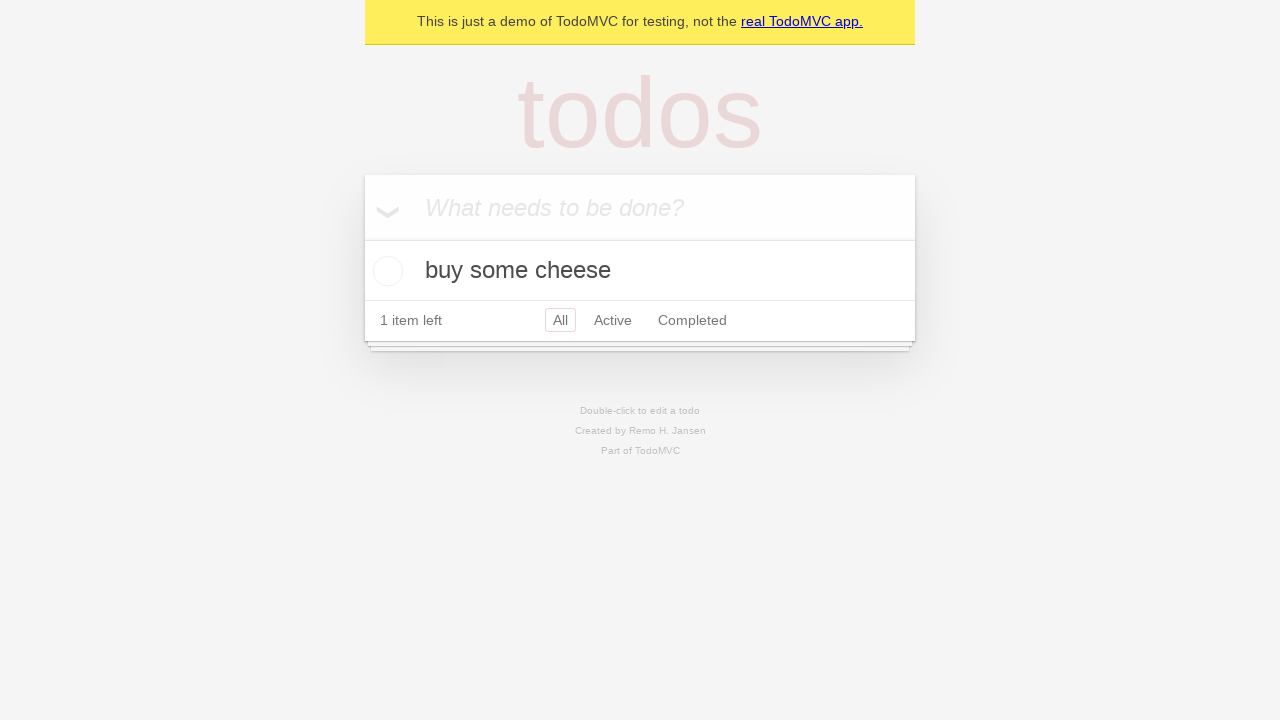

Filled todo input with 'feed the cat' on internal:attr=[placeholder="What needs to be done?"i]
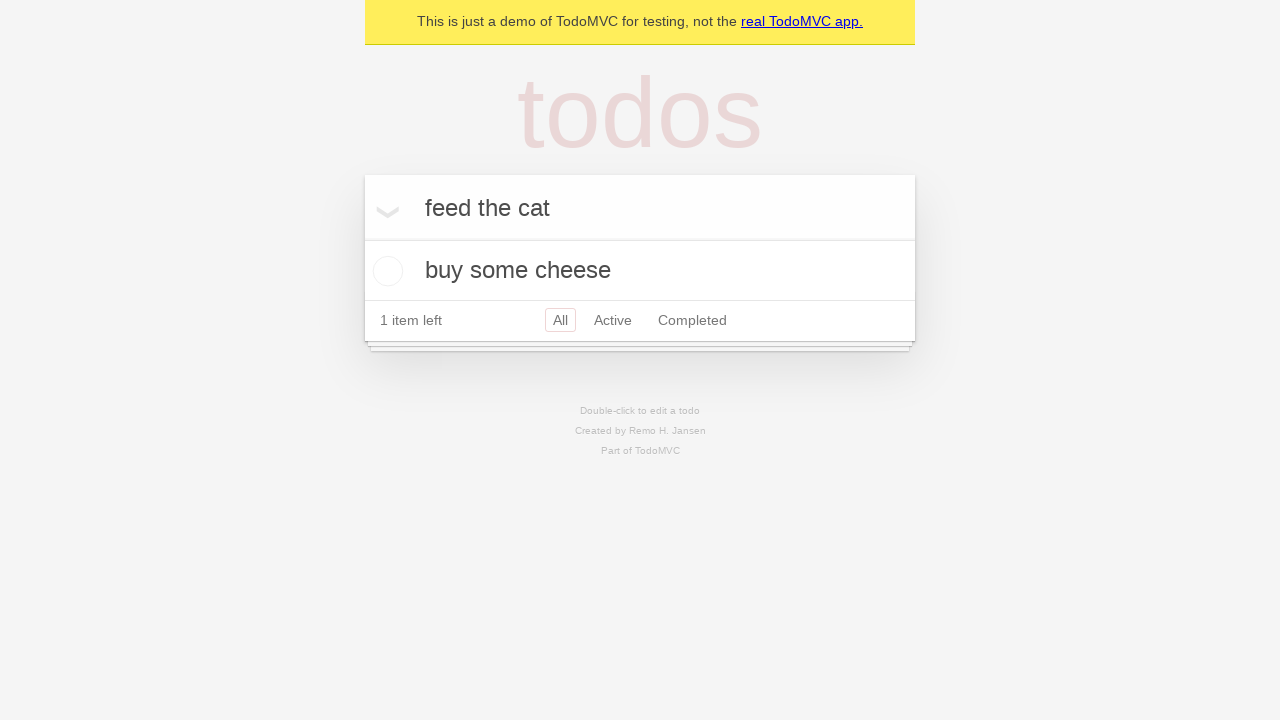

Pressed Enter to add second todo item on internal:attr=[placeholder="What needs to be done?"i]
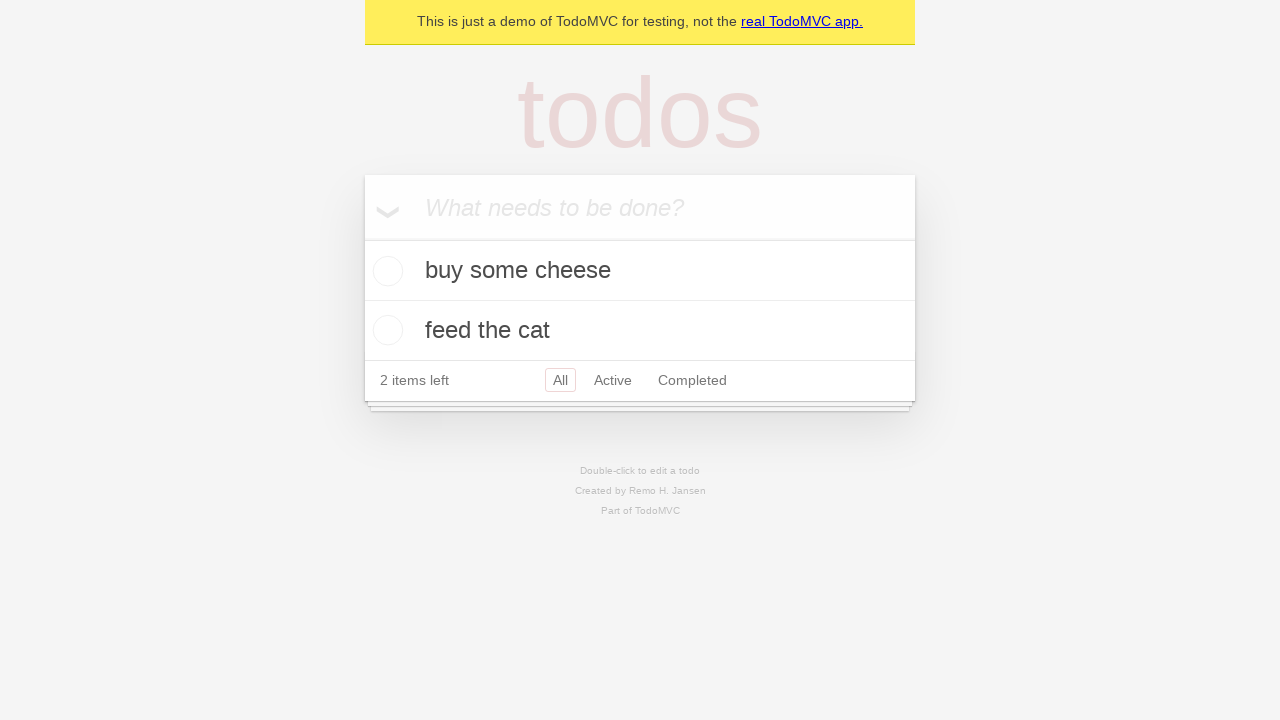

Filled todo input with 'book a doctors appointment' on internal:attr=[placeholder="What needs to be done?"i]
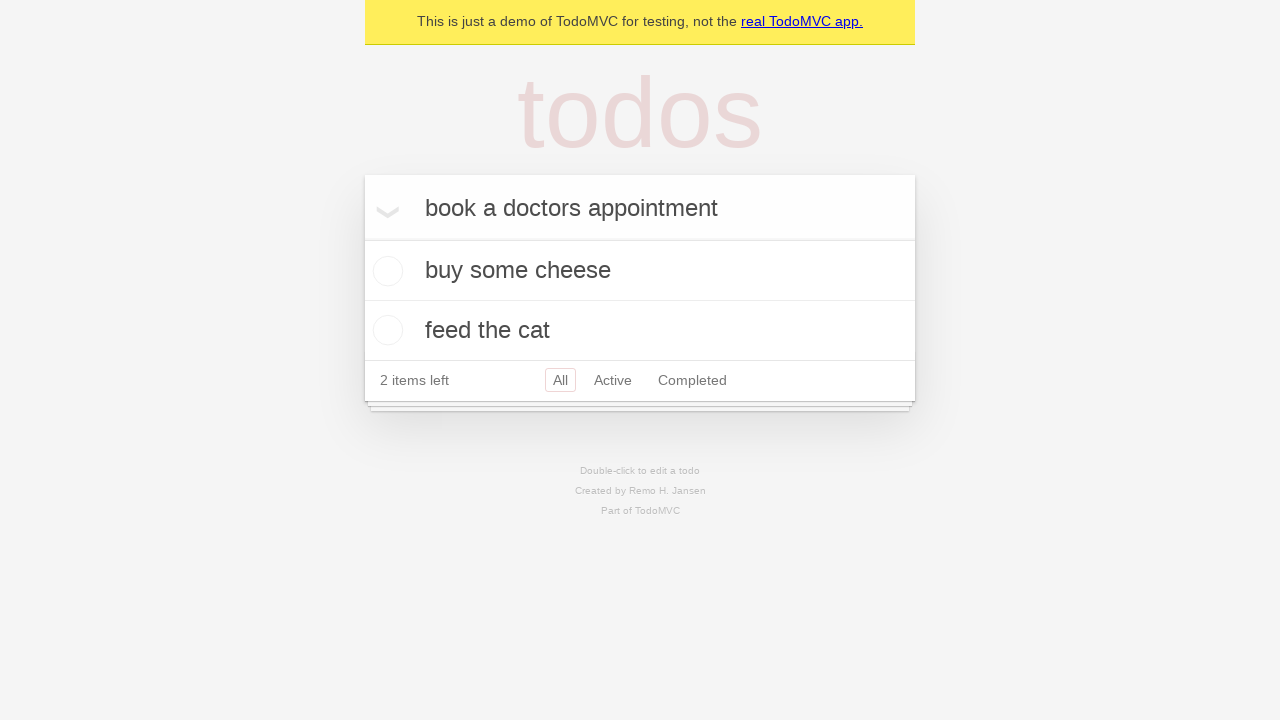

Pressed Enter to add third todo item on internal:attr=[placeholder="What needs to be done?"i]
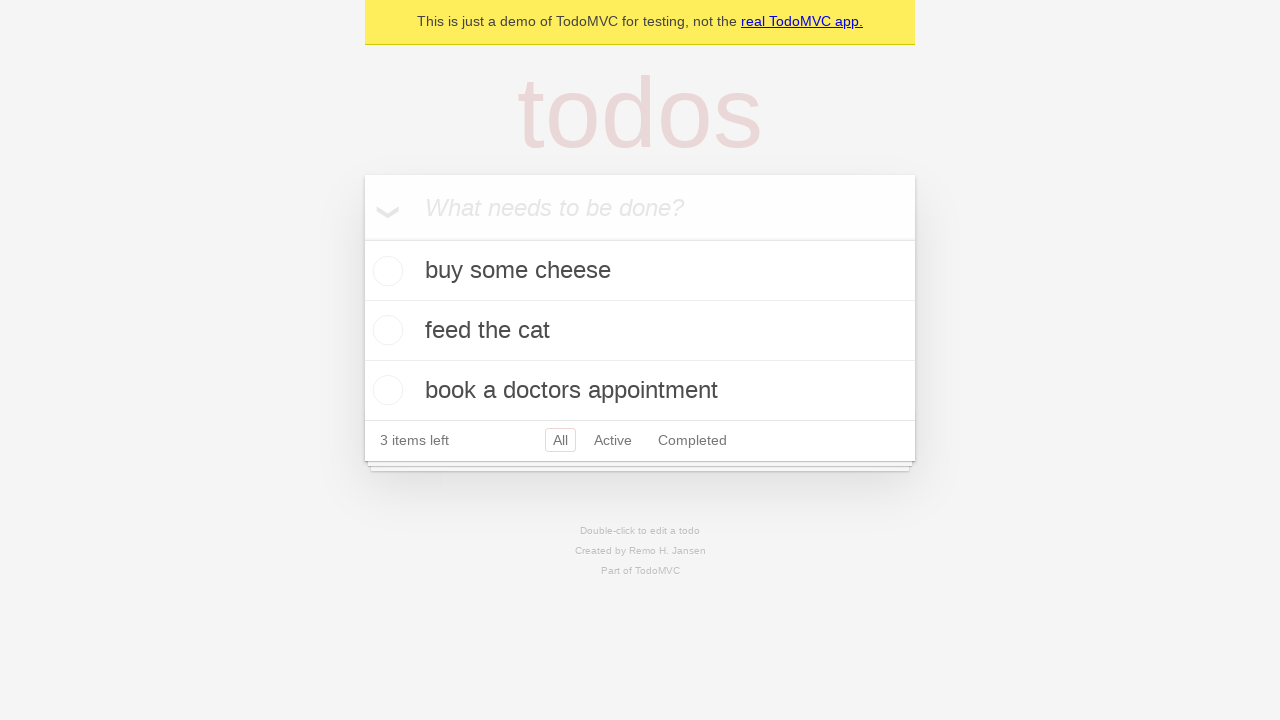

Double-clicked second todo item to enter edit mode at (640, 331) on [data-testid='todo-item'] >> nth=1
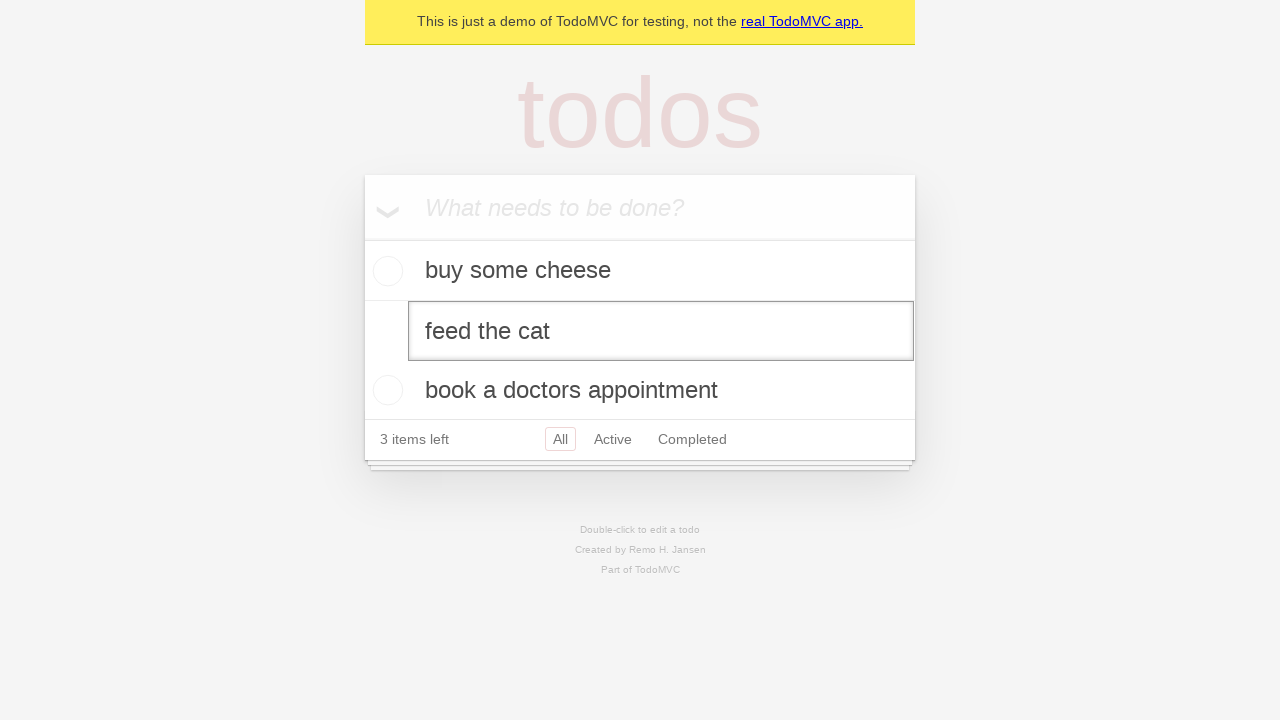

Filled edit textbox with text containing leading and trailing whitespace on [data-testid='todo-item'] >> nth=1 >> internal:role=textbox[name="Edit"i]
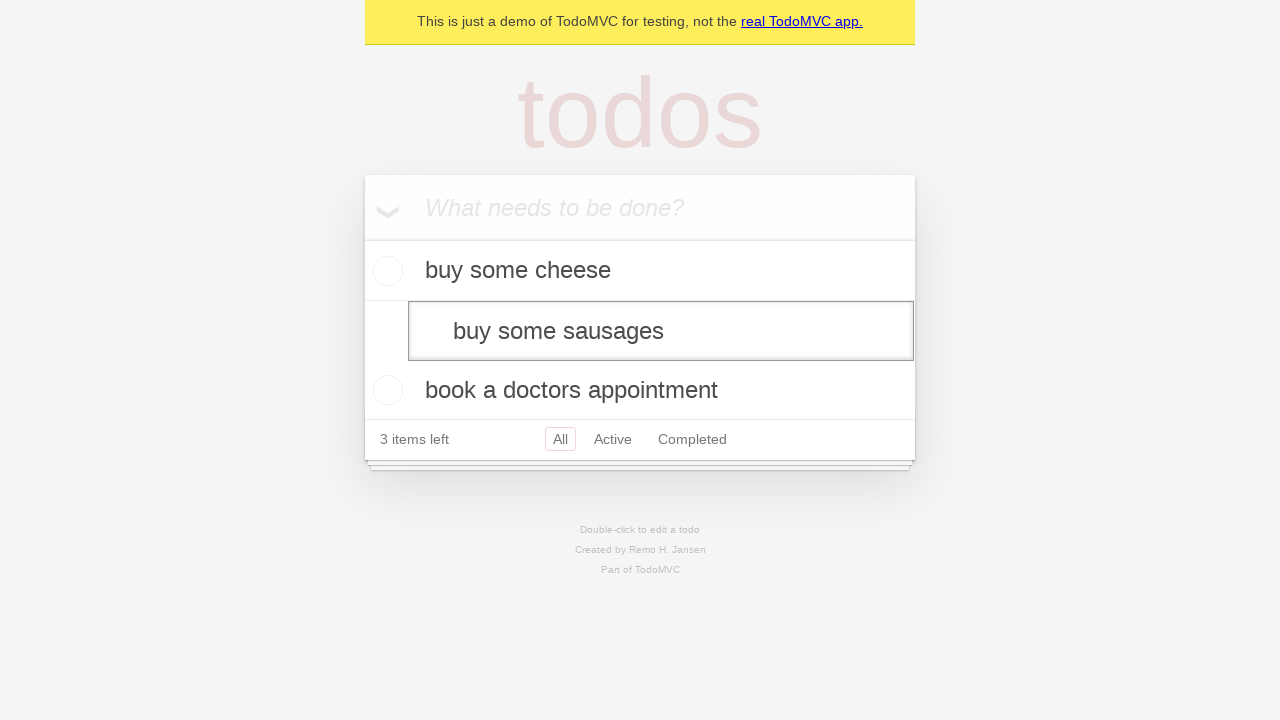

Pressed Enter to save edited todo item; whitespace should be trimmed on [data-testid='todo-item'] >> nth=1 >> internal:role=textbox[name="Edit"i]
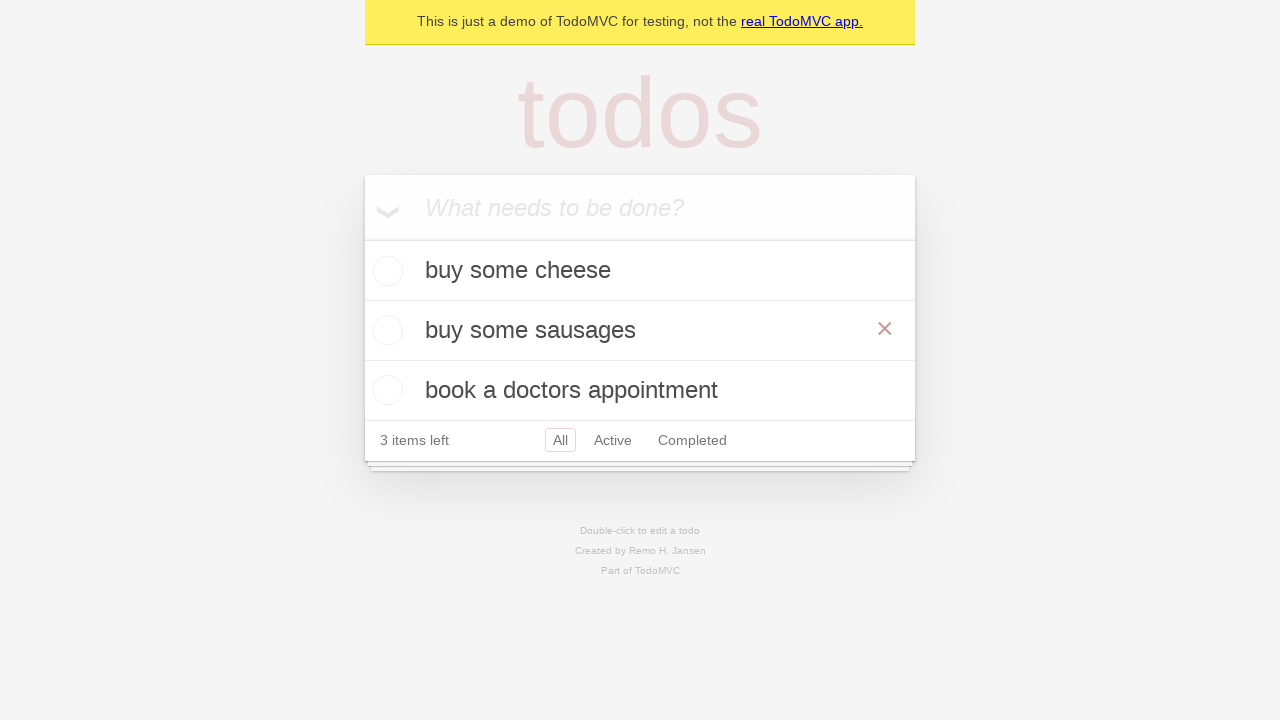

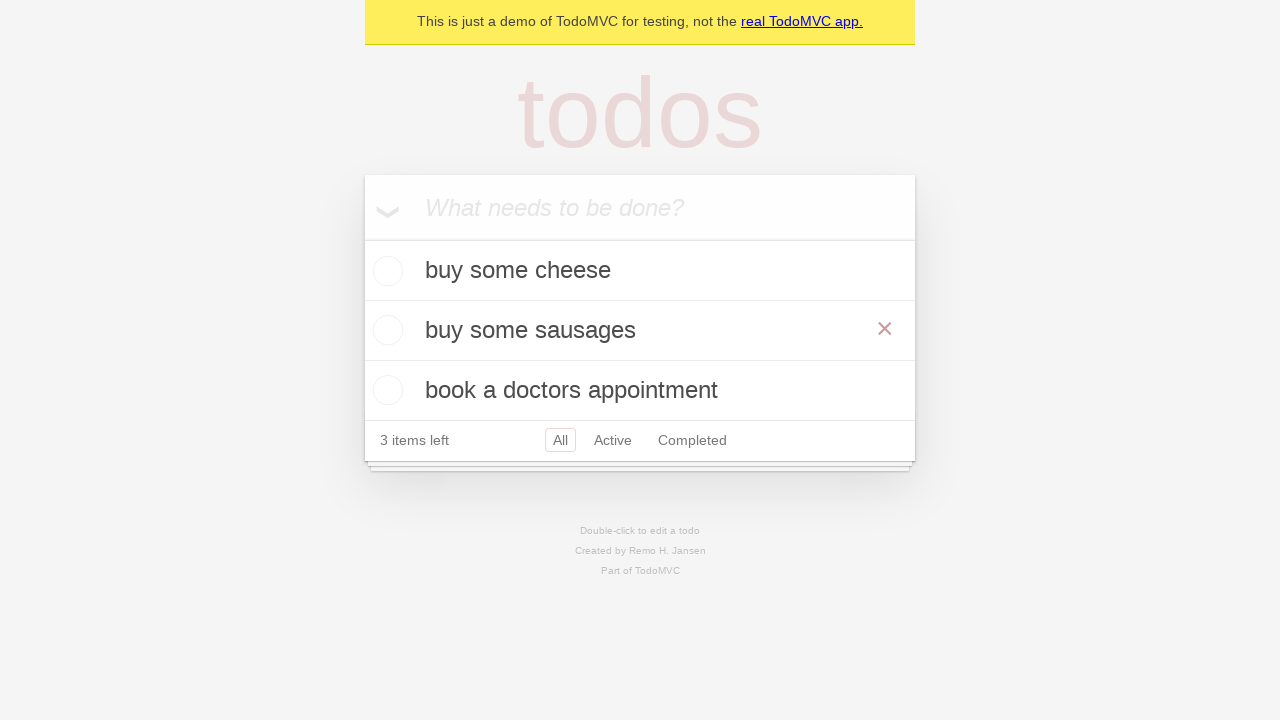